Tests newsletter subscription functionality on the cart page

Starting URL: http://automationexercise.com

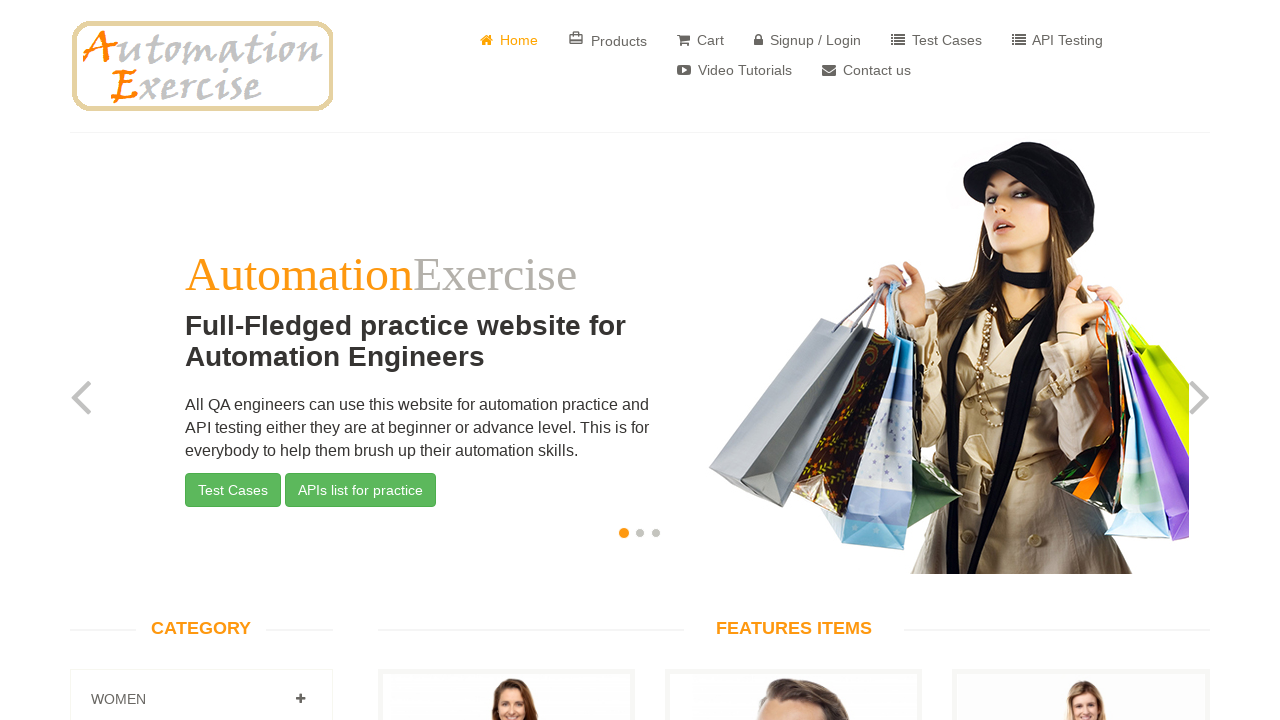

Clicked Cart button in header at (700, 40) on xpath=//*[@id='header']/div/div/div/div[2]/div/ul/li[3]/a
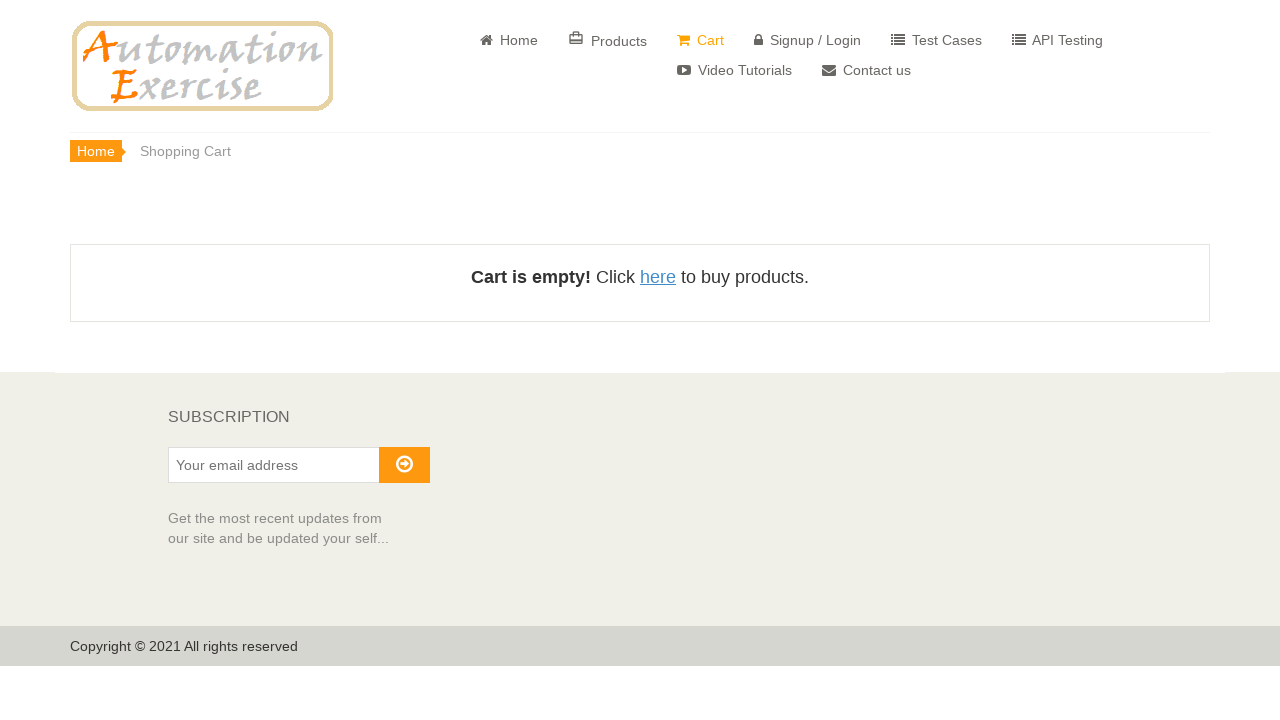

Scrolled to bottom of cart page
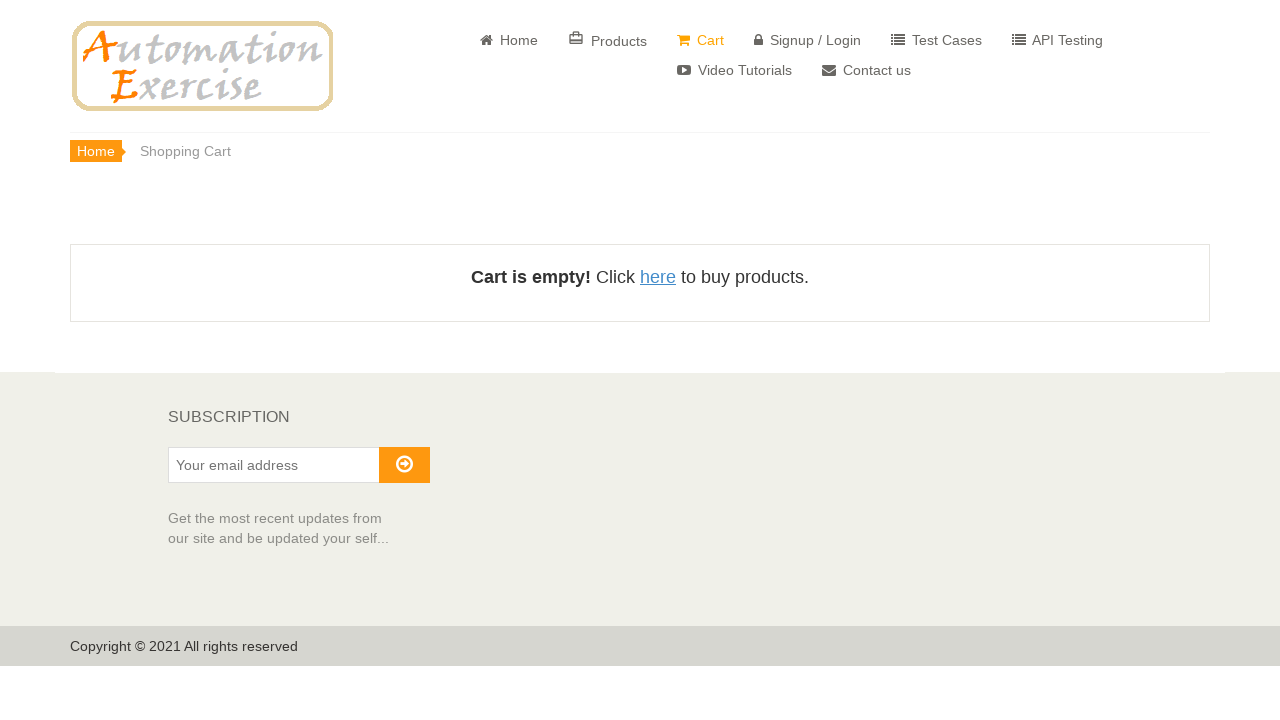

Newsletter subscription section loaded
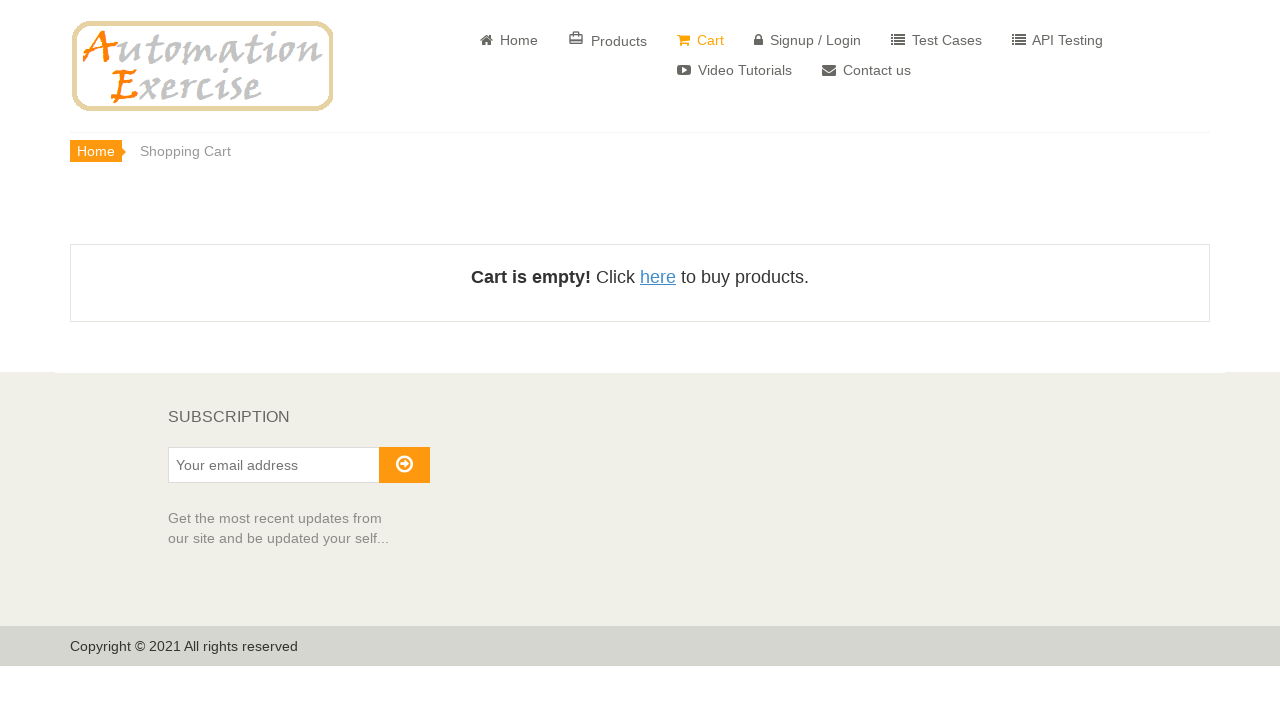

Filled subscription email field with 'subscriber@example.com' on #susbscribe_email
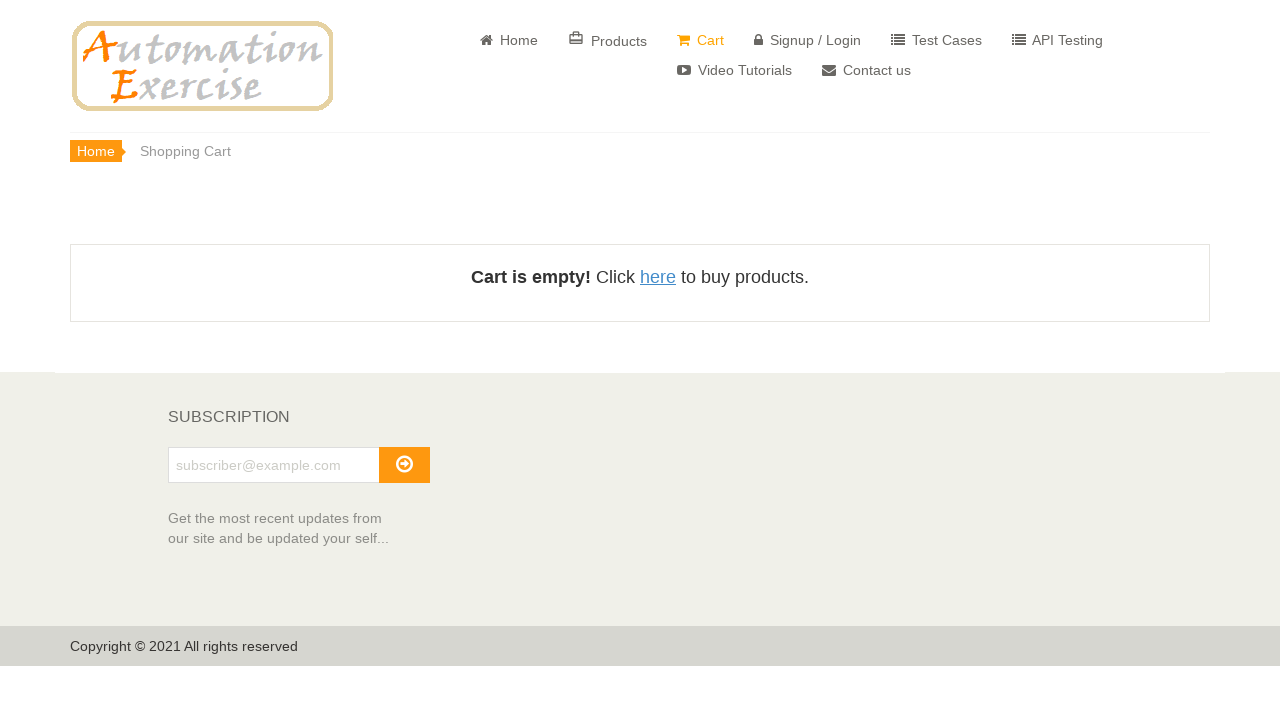

Clicked subscribe button at (404, 465) on #subscribe
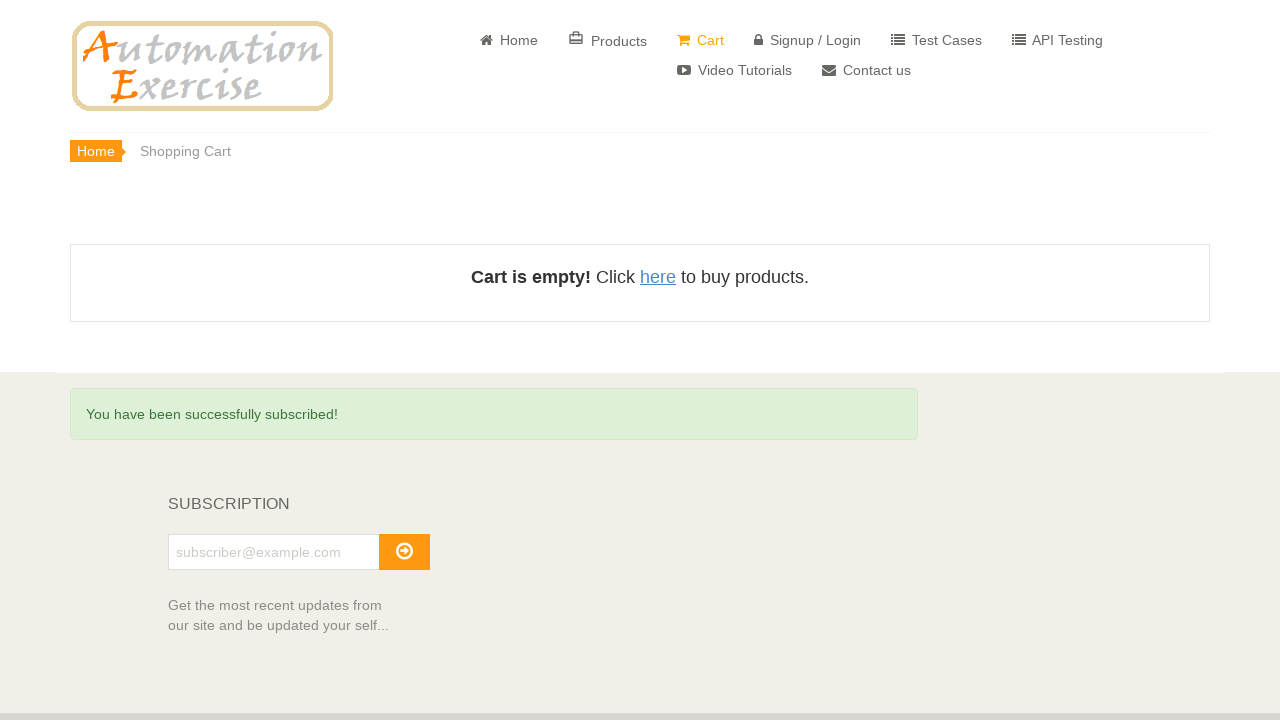

Newsletter subscription success message appeared
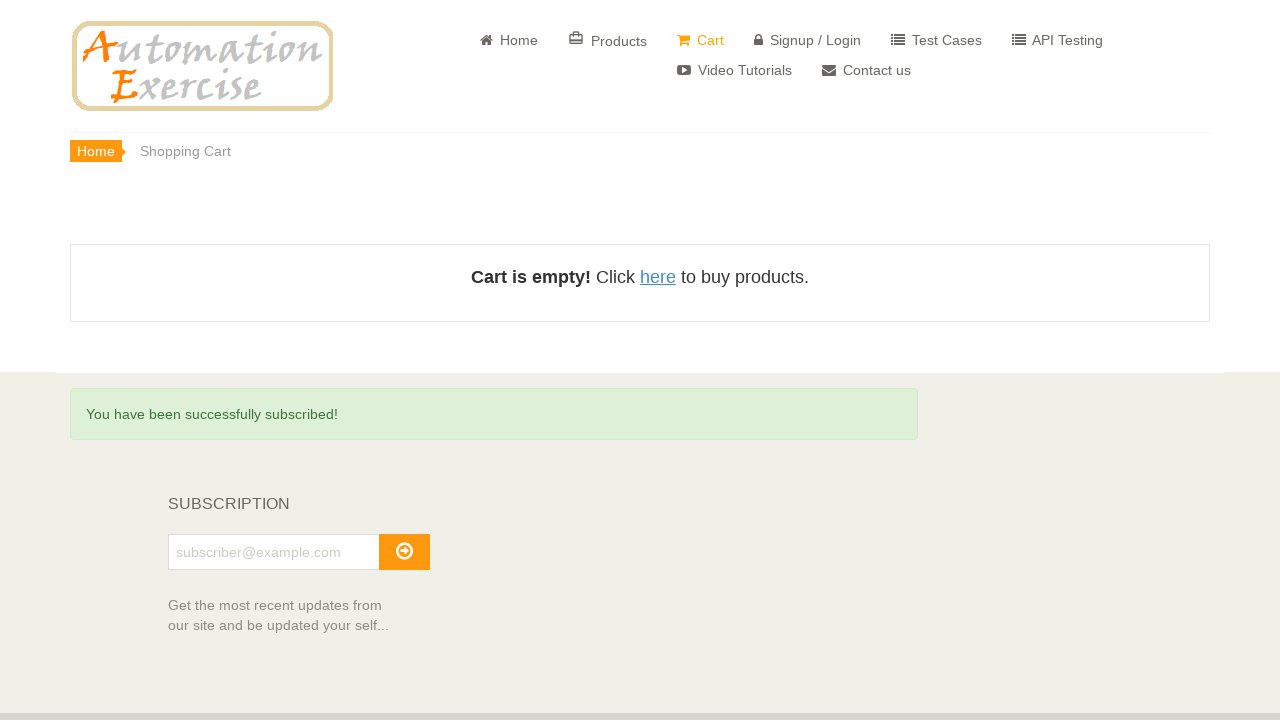

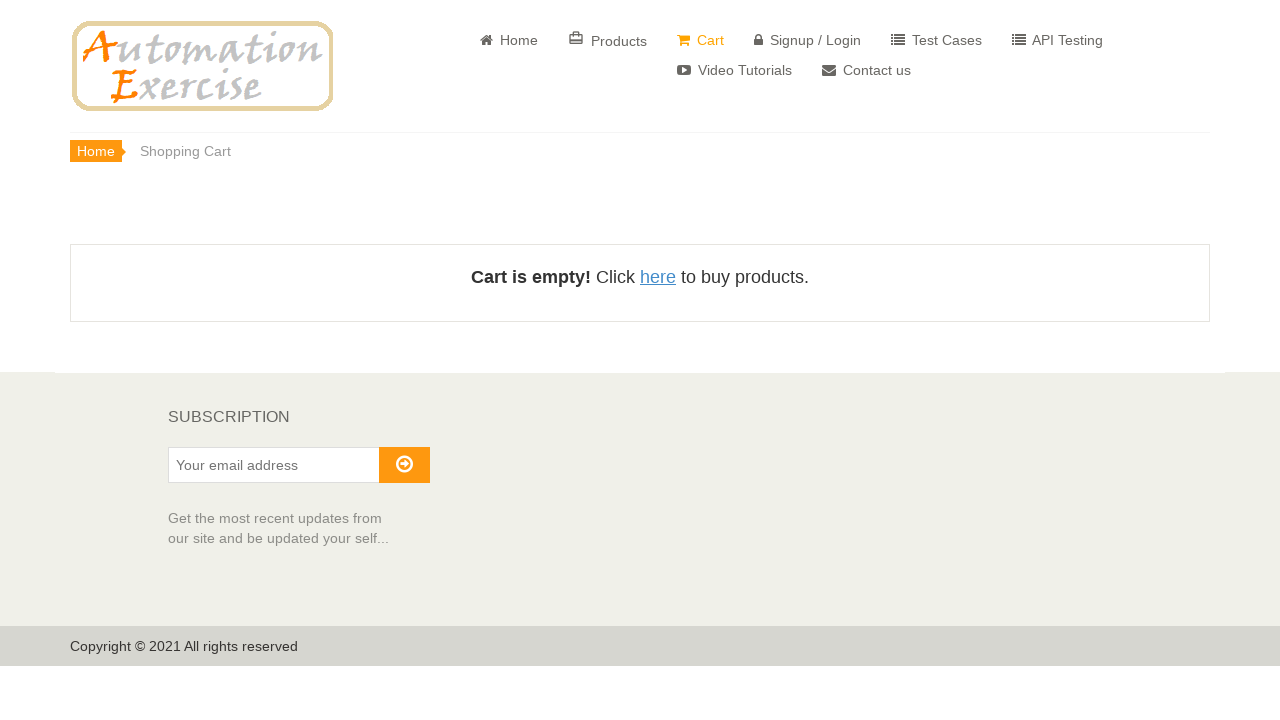